Tests explicit wait for element presence by waiting for a checkbox to appear on the page and then clicking it

Starting URL: https://the-internet.herokuapp.com/checkboxes

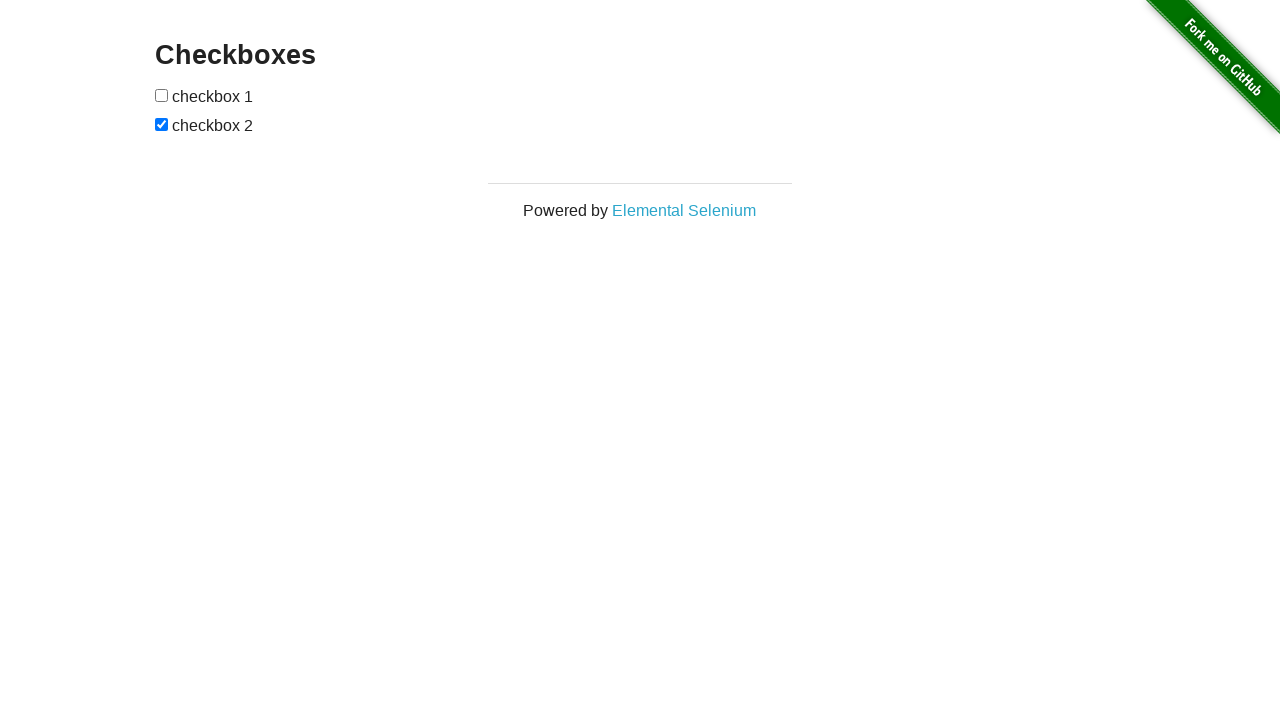

Waited for first checkbox element to be present on the page
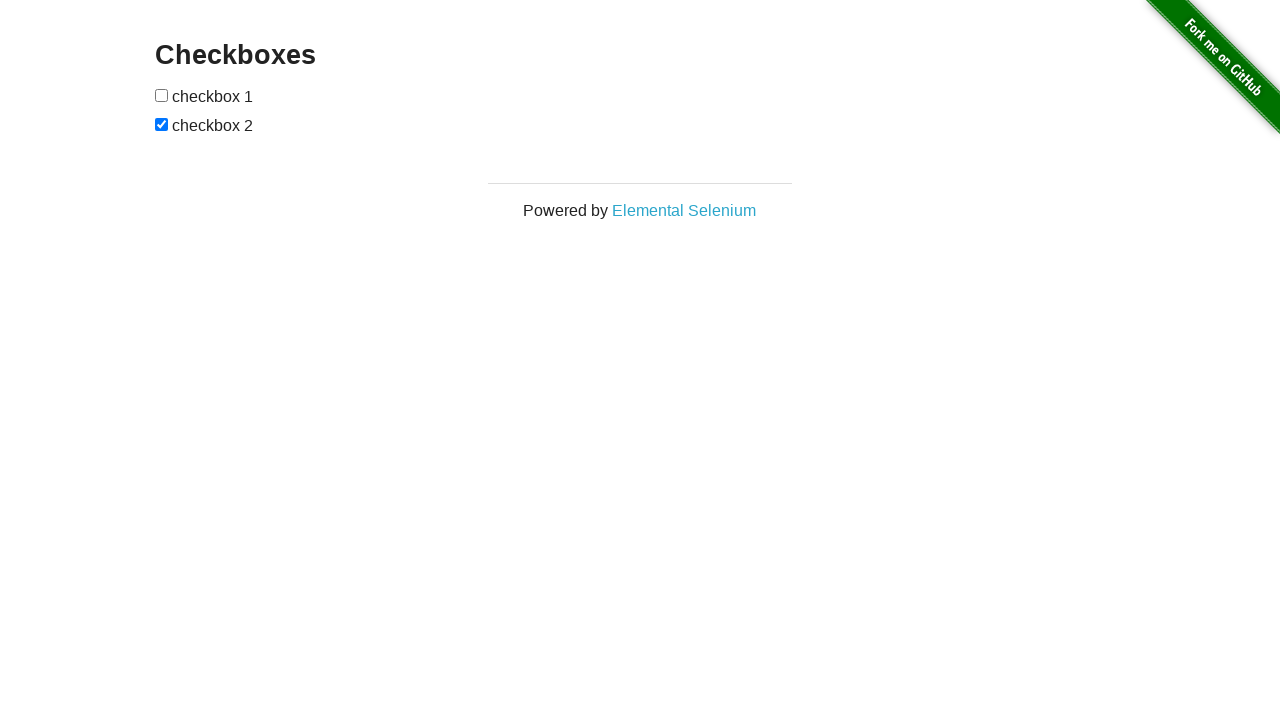

Clicked the first checkbox element at (162, 95) on xpath=//form/input[1]
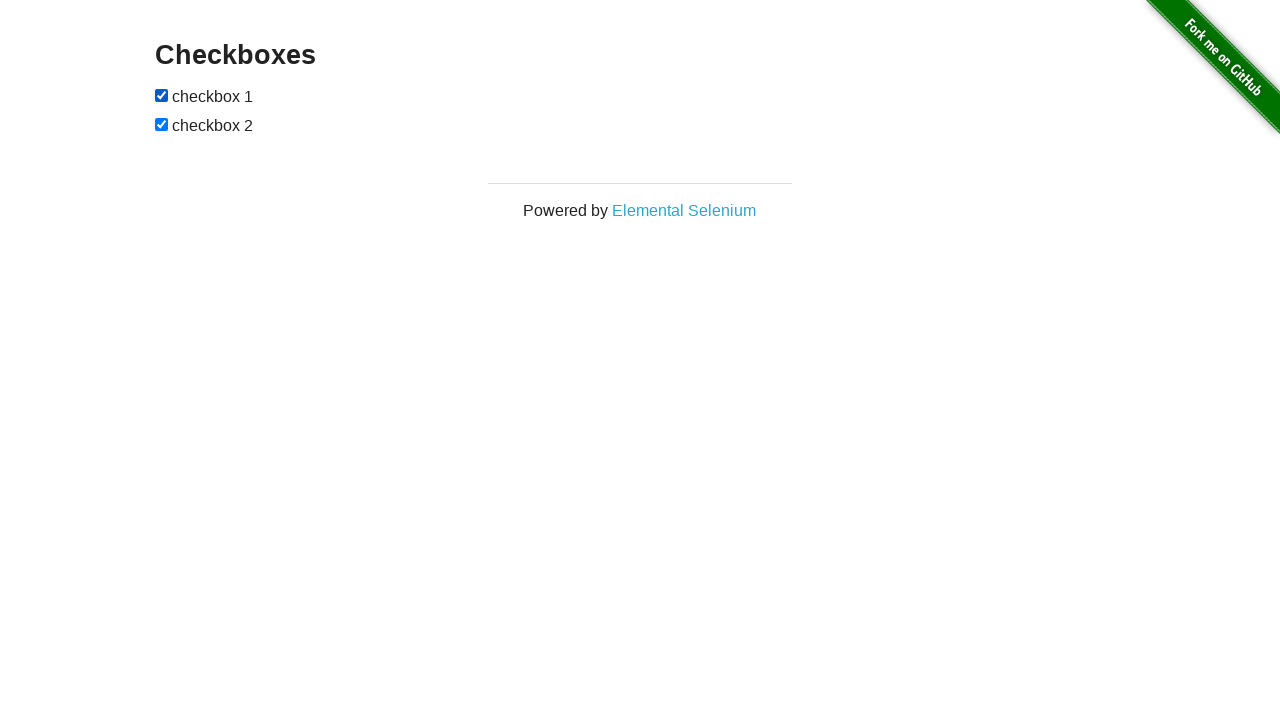

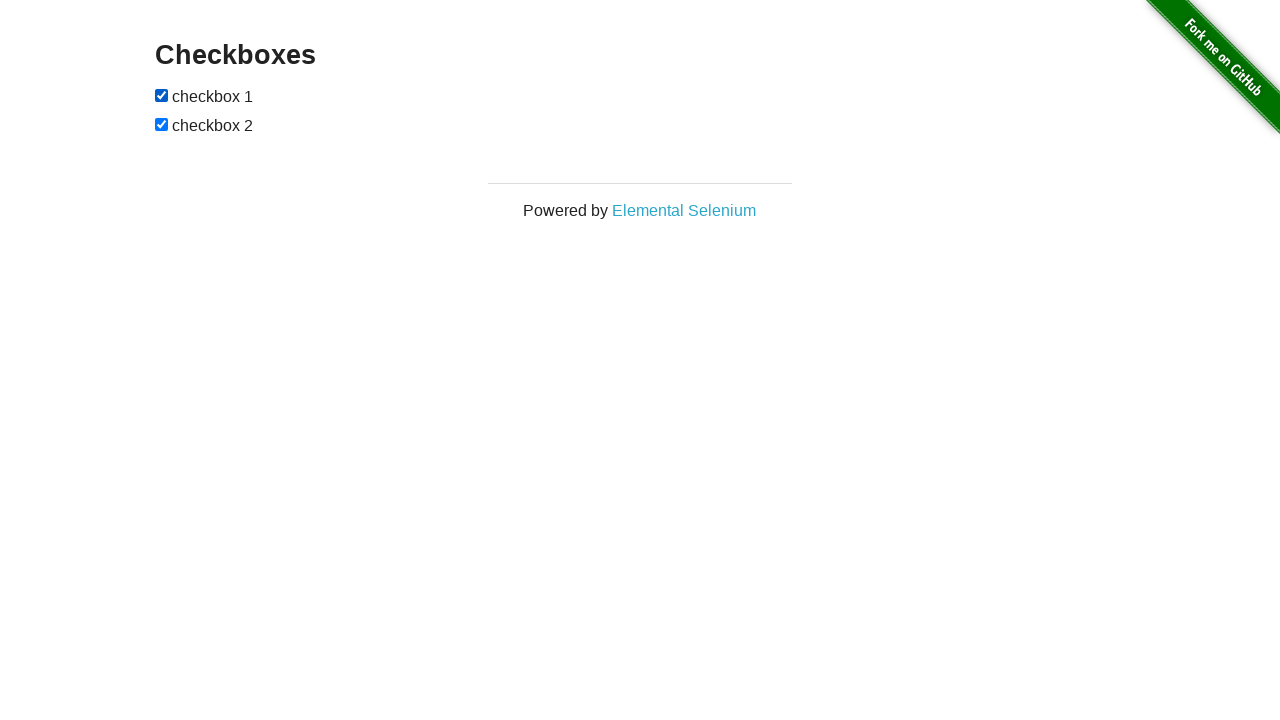